Tests the navigation flow from the homepage to the appointment booking page by clicking the "Make Appointment" button and verifying the URL changes correctly.

Starting URL: https://katalon-demo-cura.herokuapp.com/

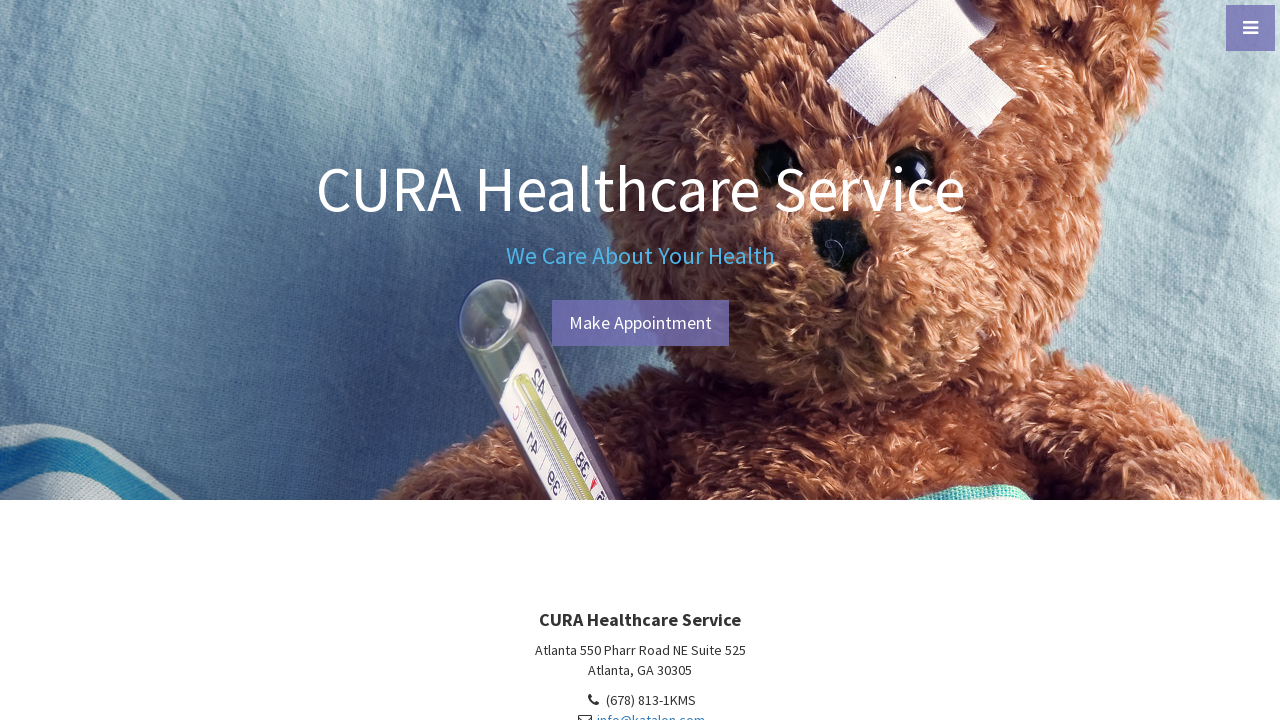

Clicked 'Make Appointment' button at (640, 323) on #btn-make-appointment
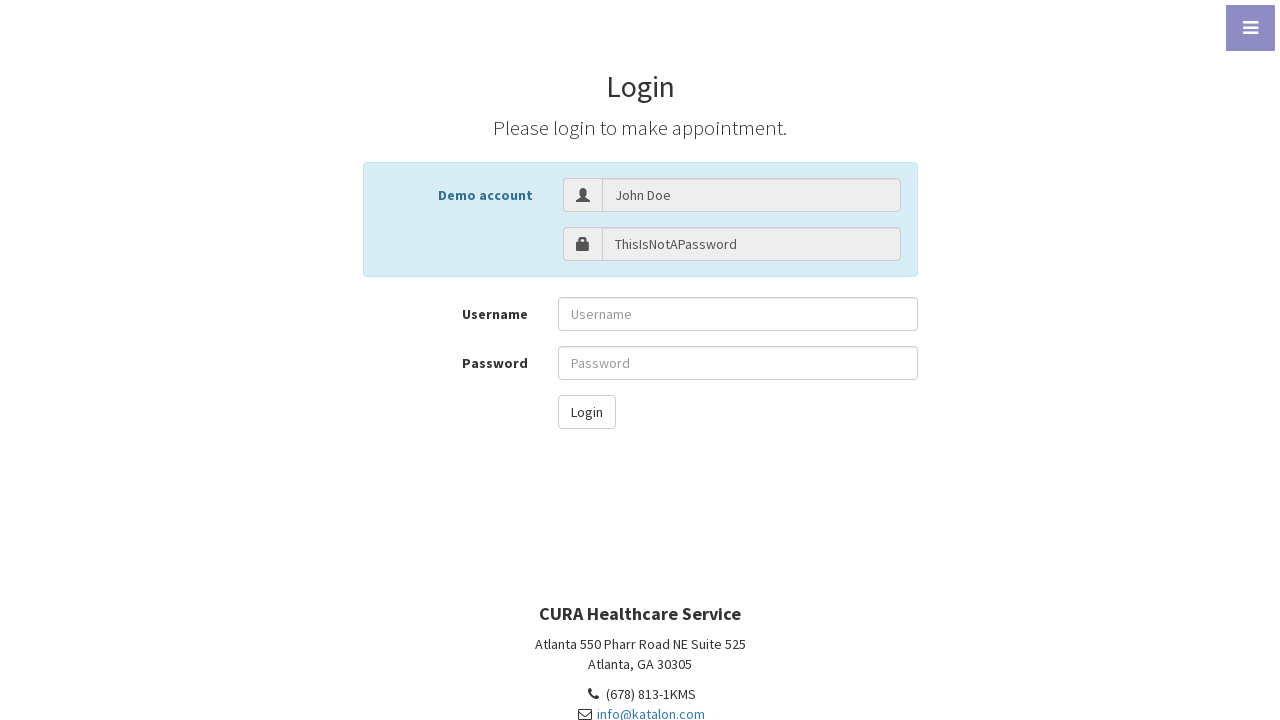

Navigation to appointment booking page completed - URL verified as https://katalon-demo-cura.herokuapp.com/profile.php#login
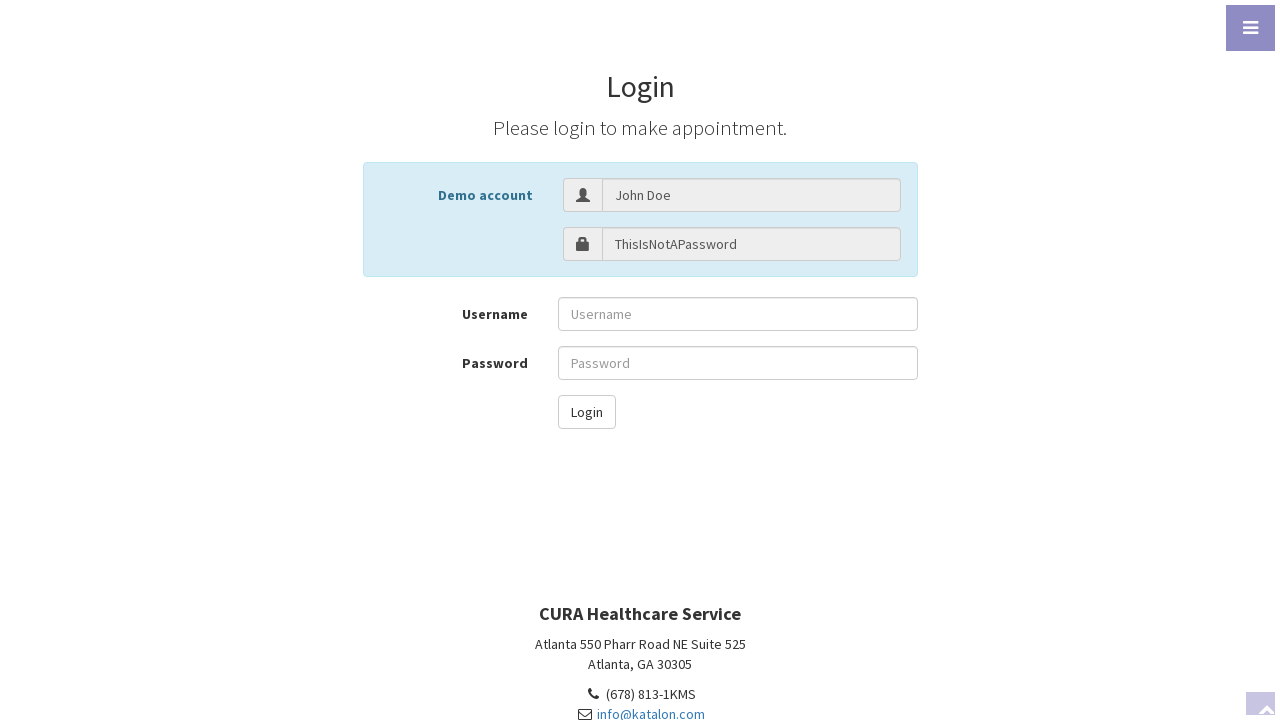

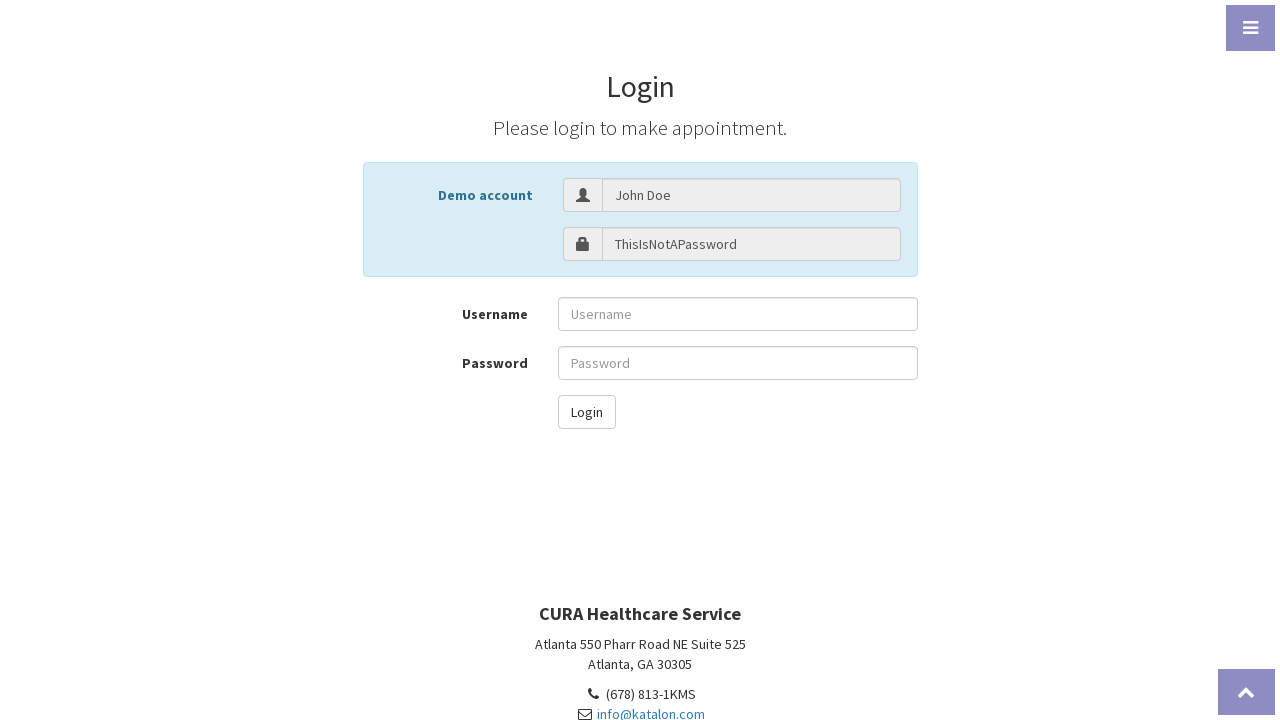